Tests jQuery UI spinner widget functionality by interacting with spinner controls, including incrementing value, disabling, destroying, getting and setting values

Starting URL: https://jqueryui.com/

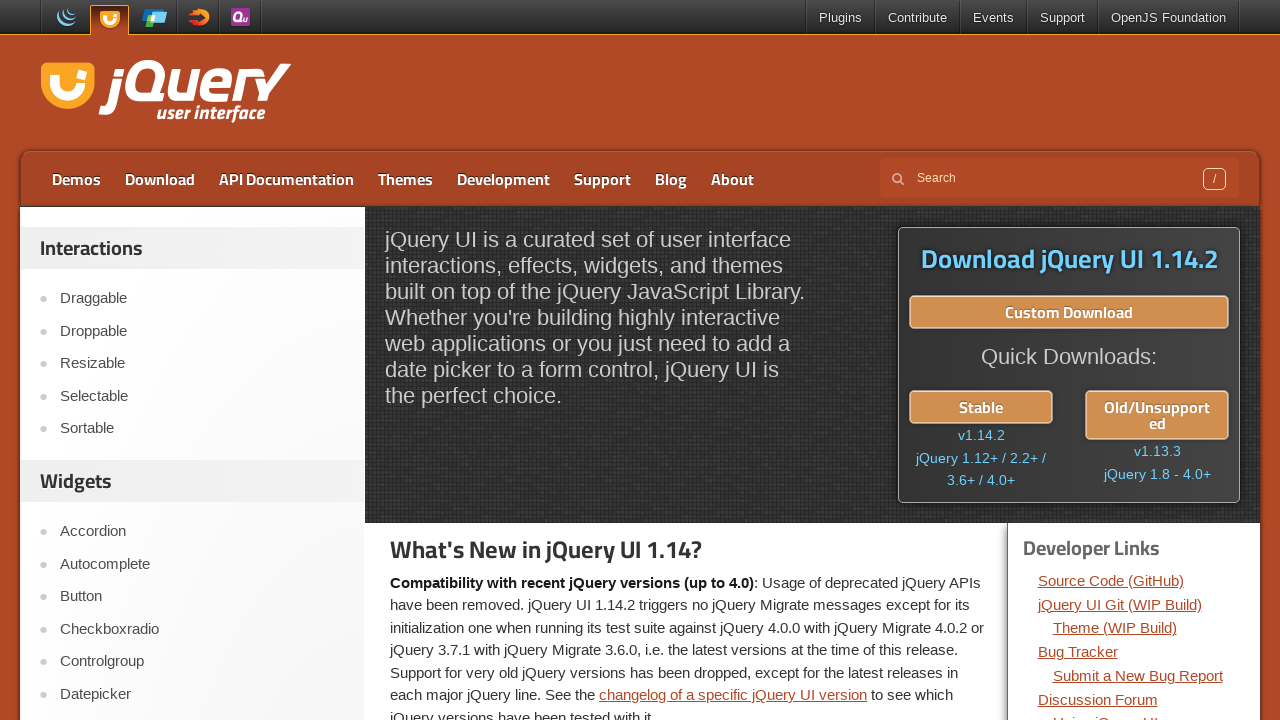

Clicked on Spinner link in navigation at (202, 360) on xpath=//a[normalize-space()='Spinner']
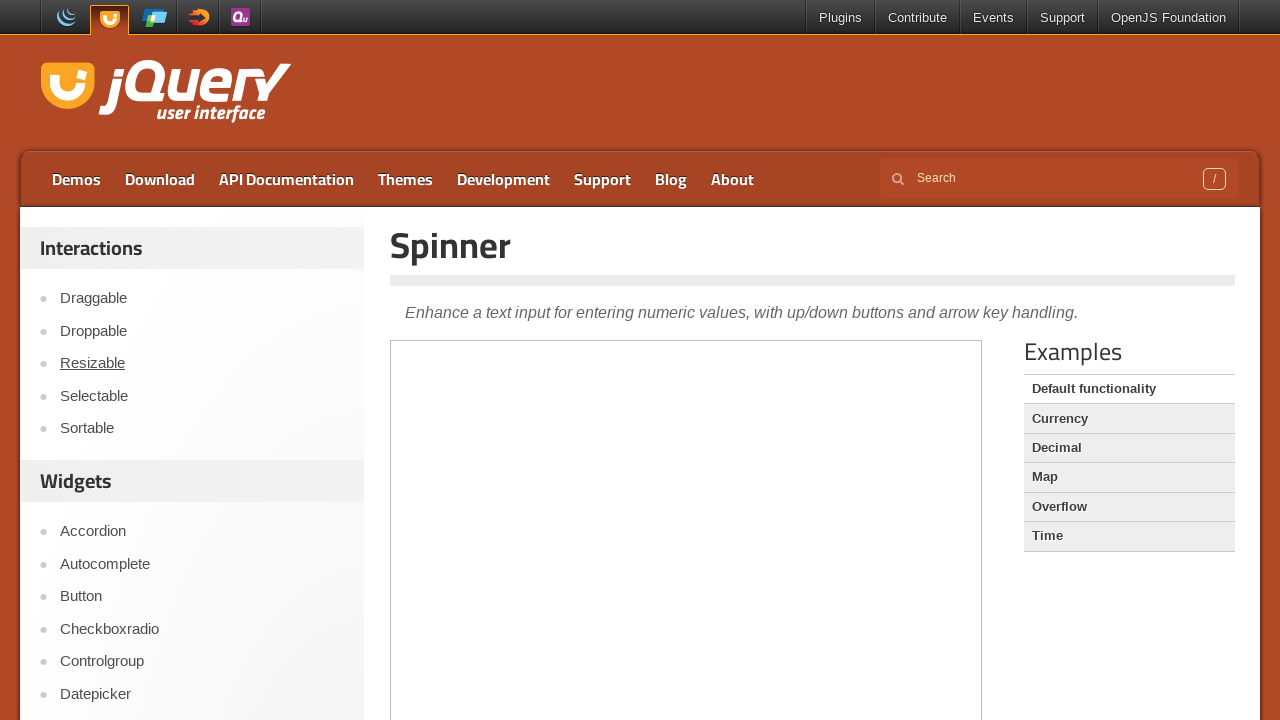

Located iframe containing spinner demo
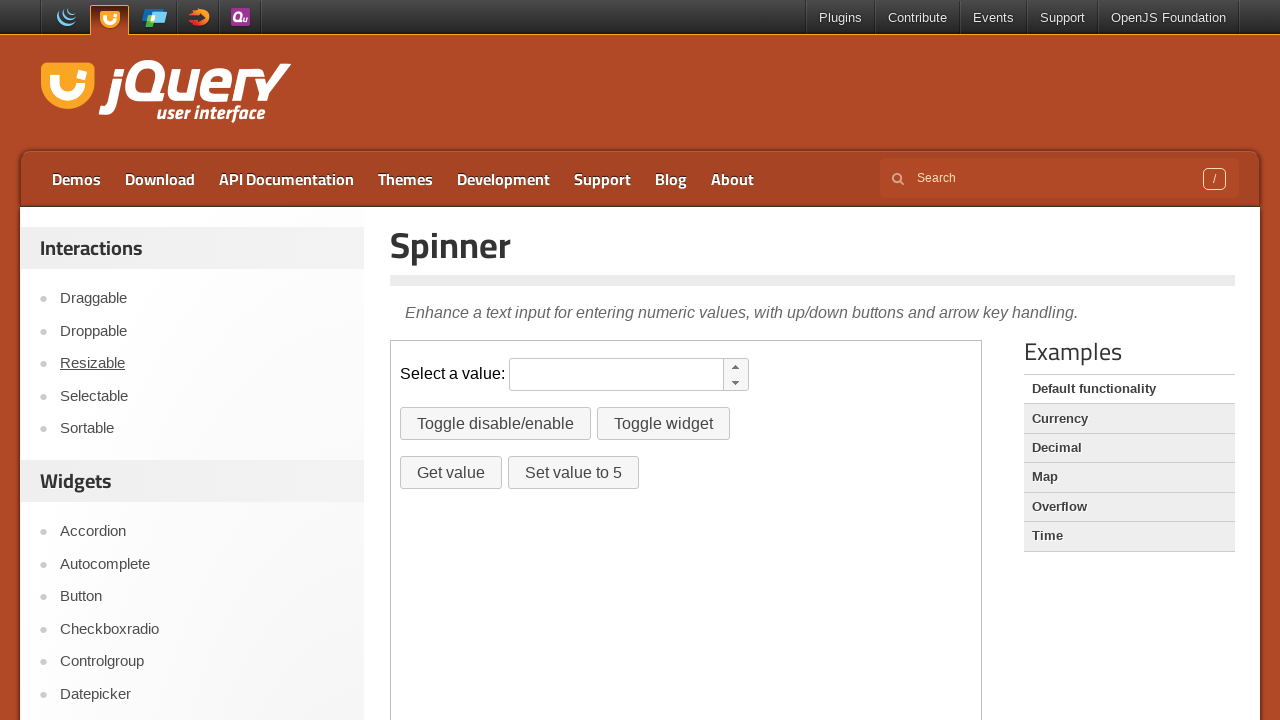

Clicked on spinner input field at (616, 375) on iframe >> nth=0 >> internal:control=enter-frame >> xpath=//input[@id='spinner']
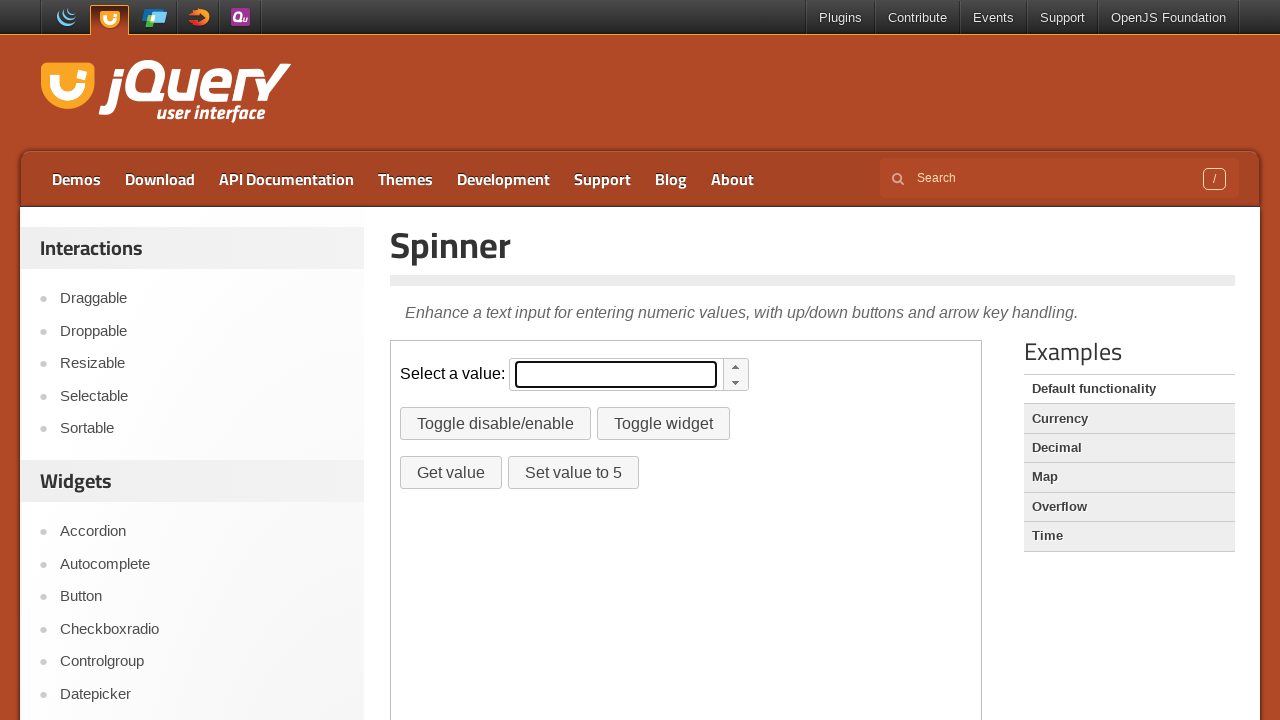

Clicked the increment button (up arrow) to increase spinner value at (736, 367) on iframe >> nth=0 >> internal:control=enter-frame >> xpath=//span[@class='ui-butto
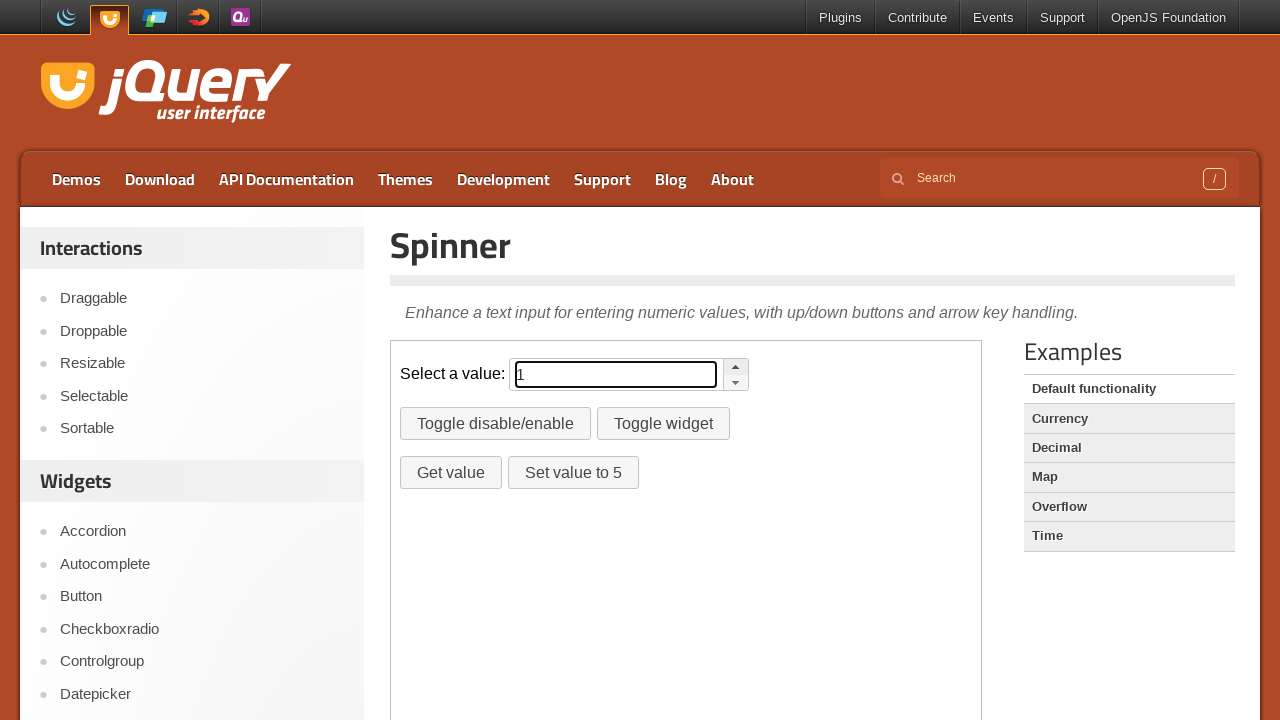

Clicked disable button to disable spinner at (496, 424) on iframe >> nth=0 >> internal:control=enter-frame >> xpath=//button[@id='disable']
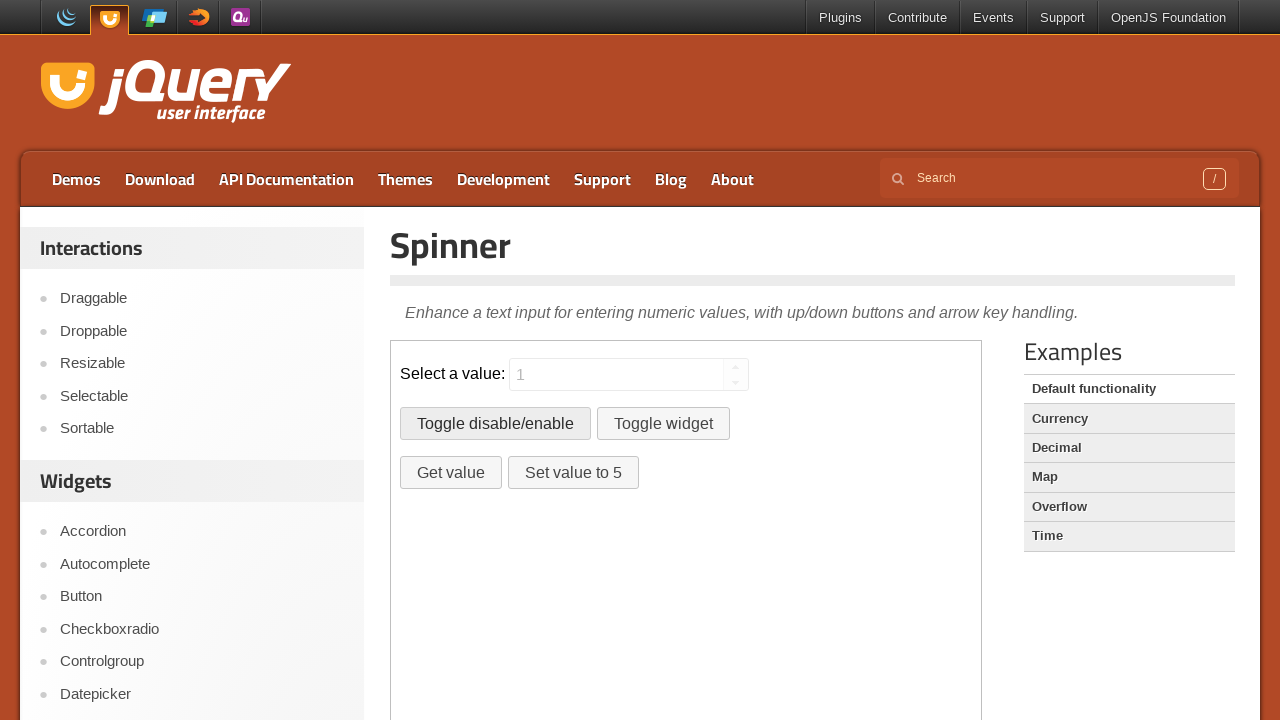

Clicked destroy button to destroy spinner widget at (663, 424) on iframe >> nth=0 >> internal:control=enter-frame >> xpath=//button[@id='destroy']
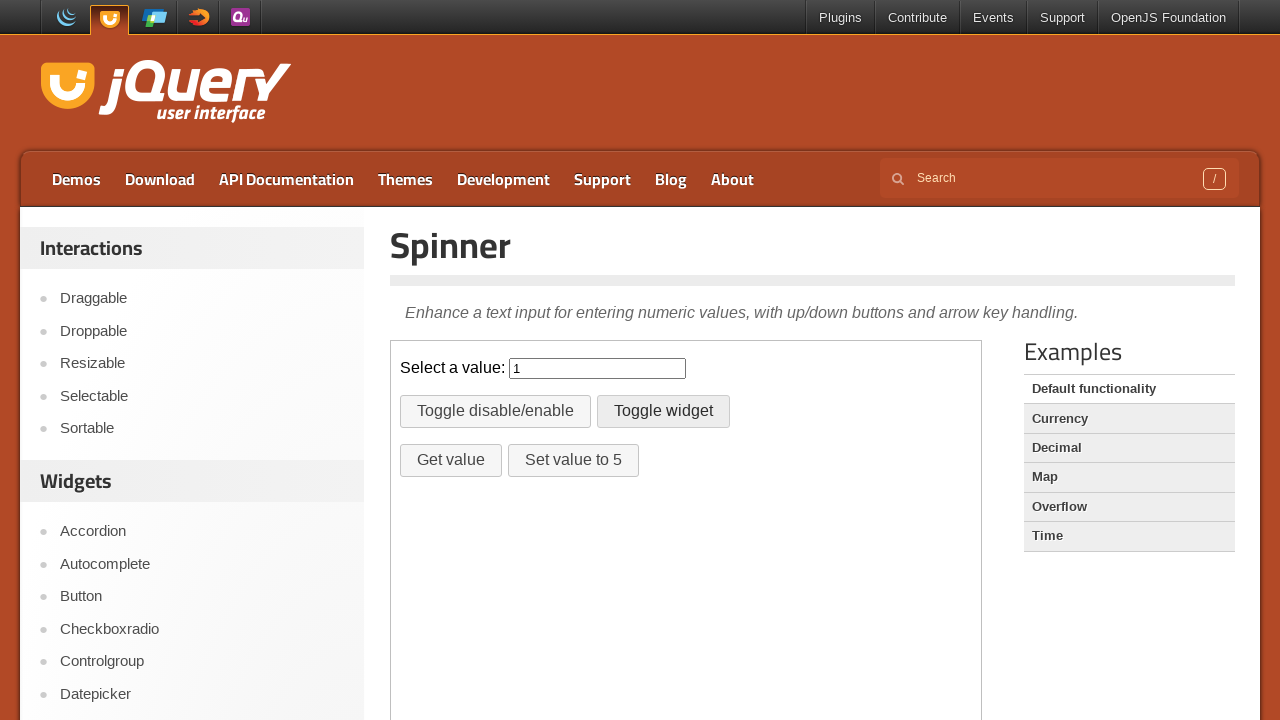

Clicked get value button to retrieve current spinner value at (451, 460) on iframe >> nth=0 >> internal:control=enter-frame >> xpath=//button[@id='getvalue'
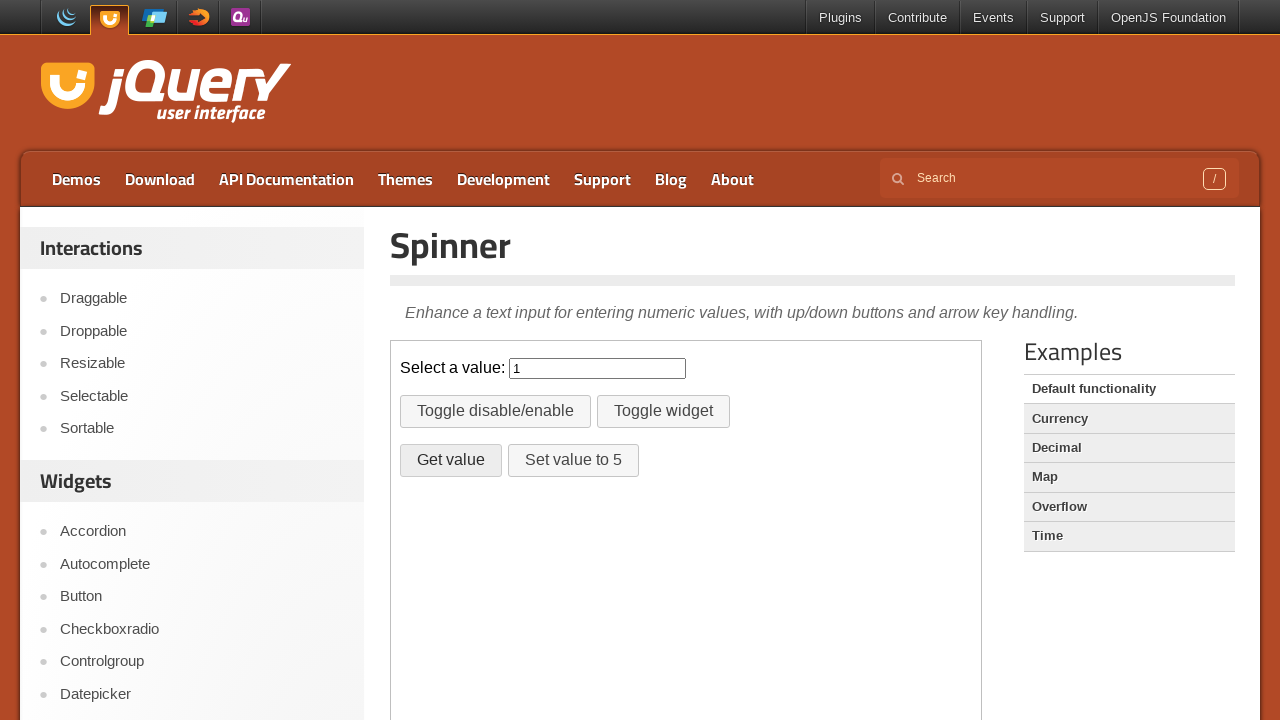

Clicked set value button to set spinner value at (573, 460) on iframe >> nth=0 >> internal:control=enter-frame >> xpath=//button[@id='setvalue'
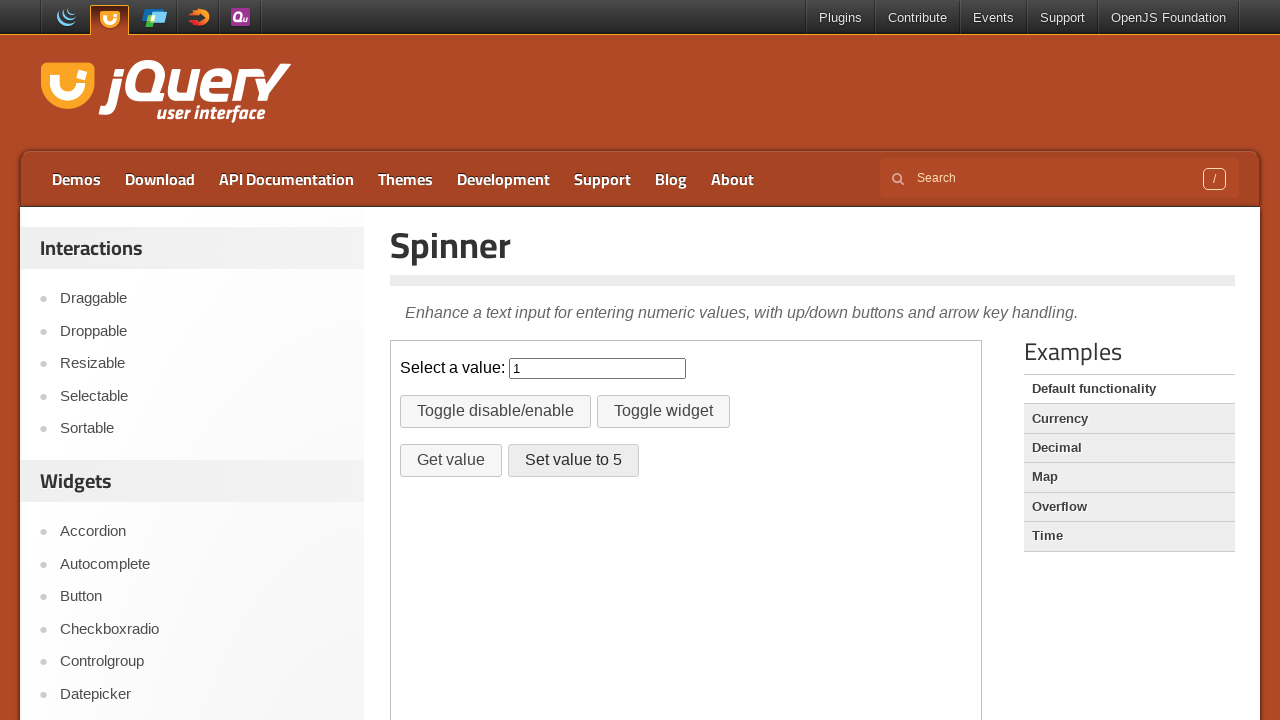

Cleared the spinner input field on iframe >> nth=0 >> internal:control=enter-frame >> xpath=//input[@id='spinner']
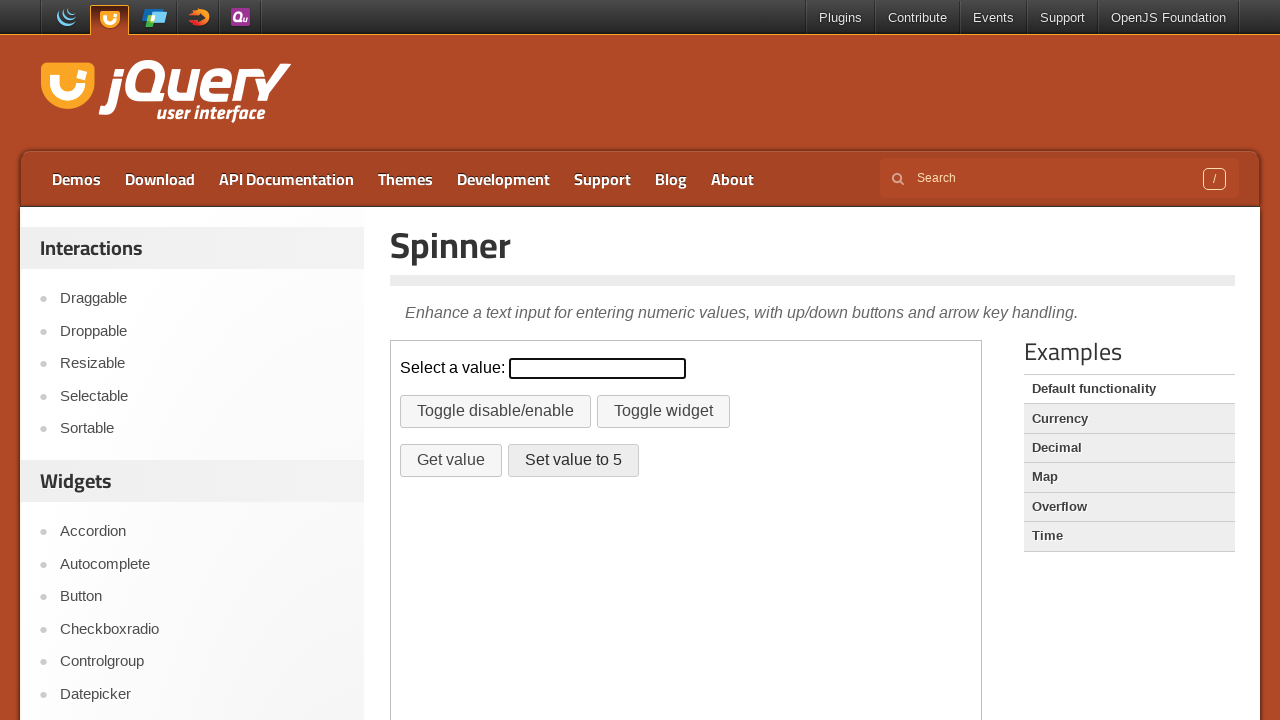

Entered value '5' in spinner input field on iframe >> nth=0 >> internal:control=enter-frame >> (//input[@id='spinner'])[1]
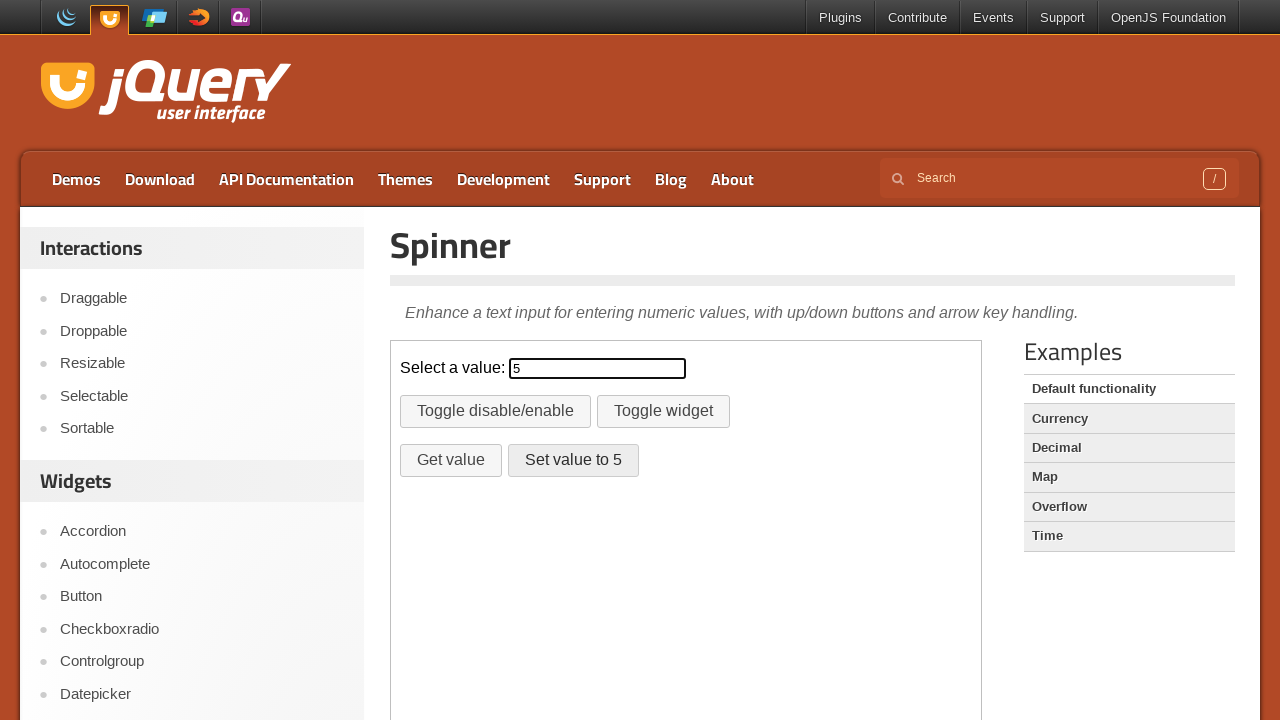

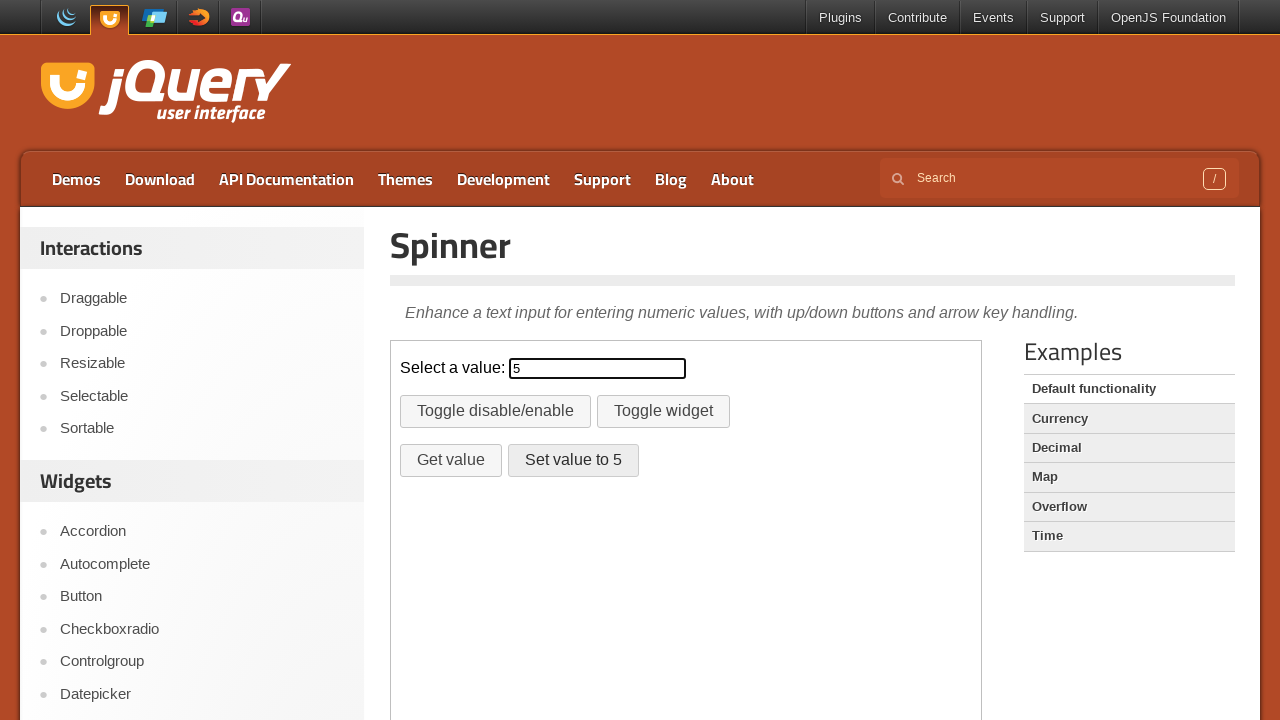